Tests a todo list application by checking items, verifying the checked count, and archiving completed tasks

Starting URL: http://crossbrowsertesting.github.io/

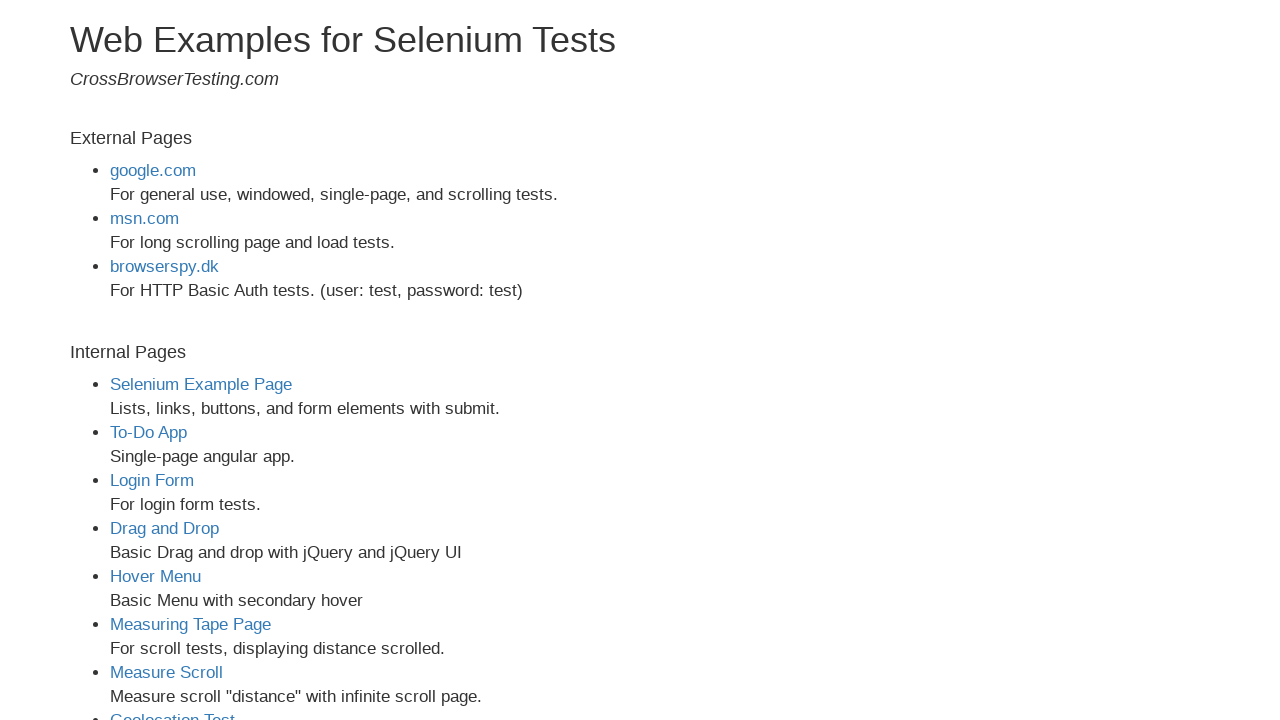

Clicked link to navigate to To-Do App at (148, 432) on a[href='todo-app.html']
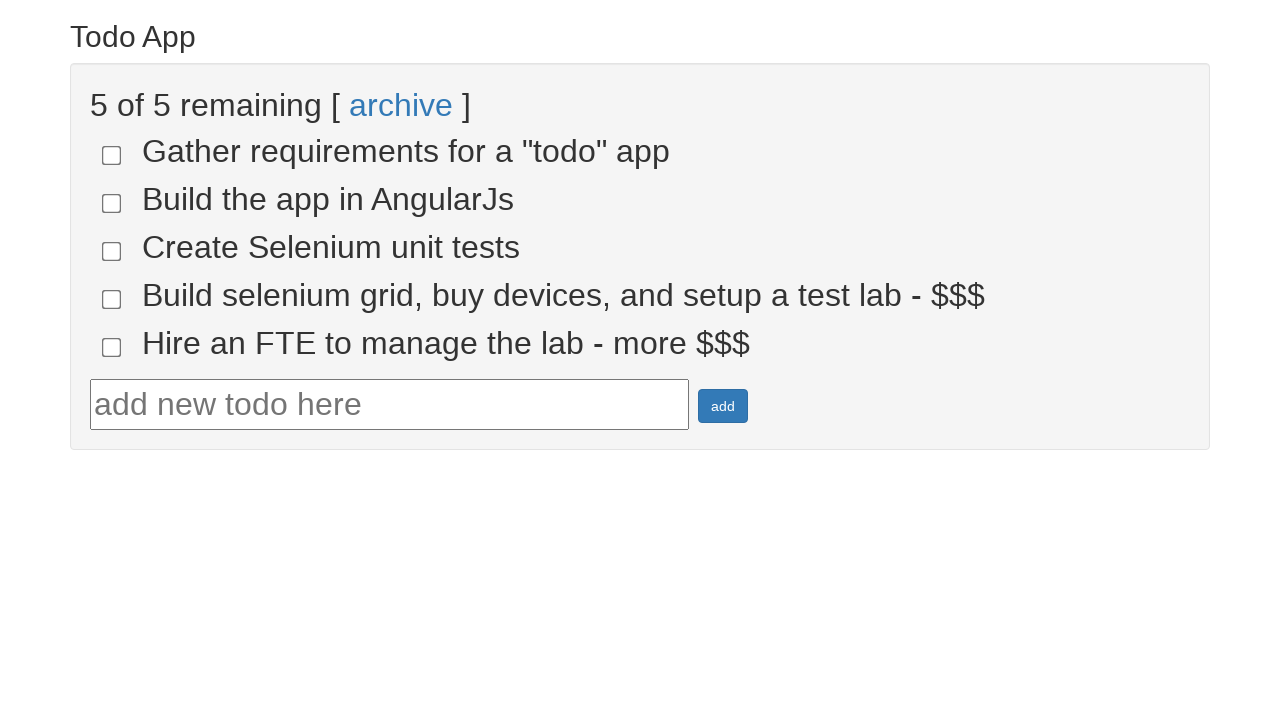

Checked Todo-4 checkbox at (112, 299) on input[name='todo-4']
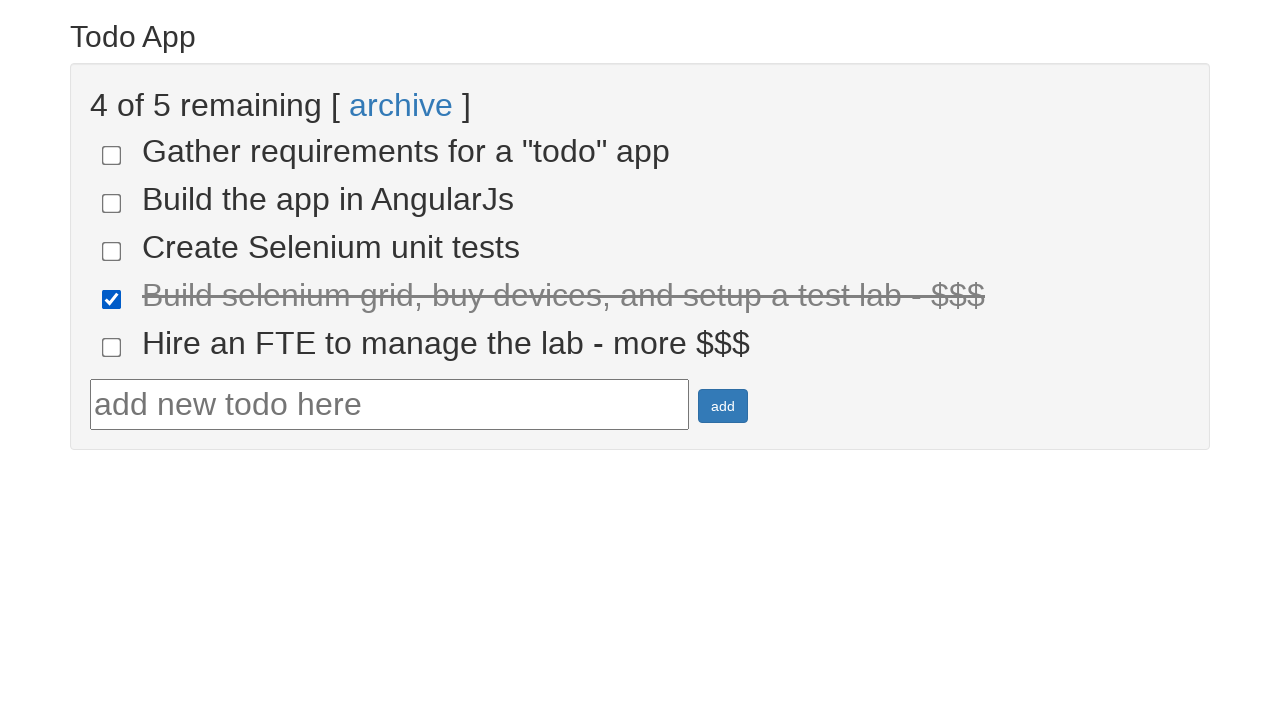

Checked Todo-5 checkbox at (112, 347) on input[name='todo-5']
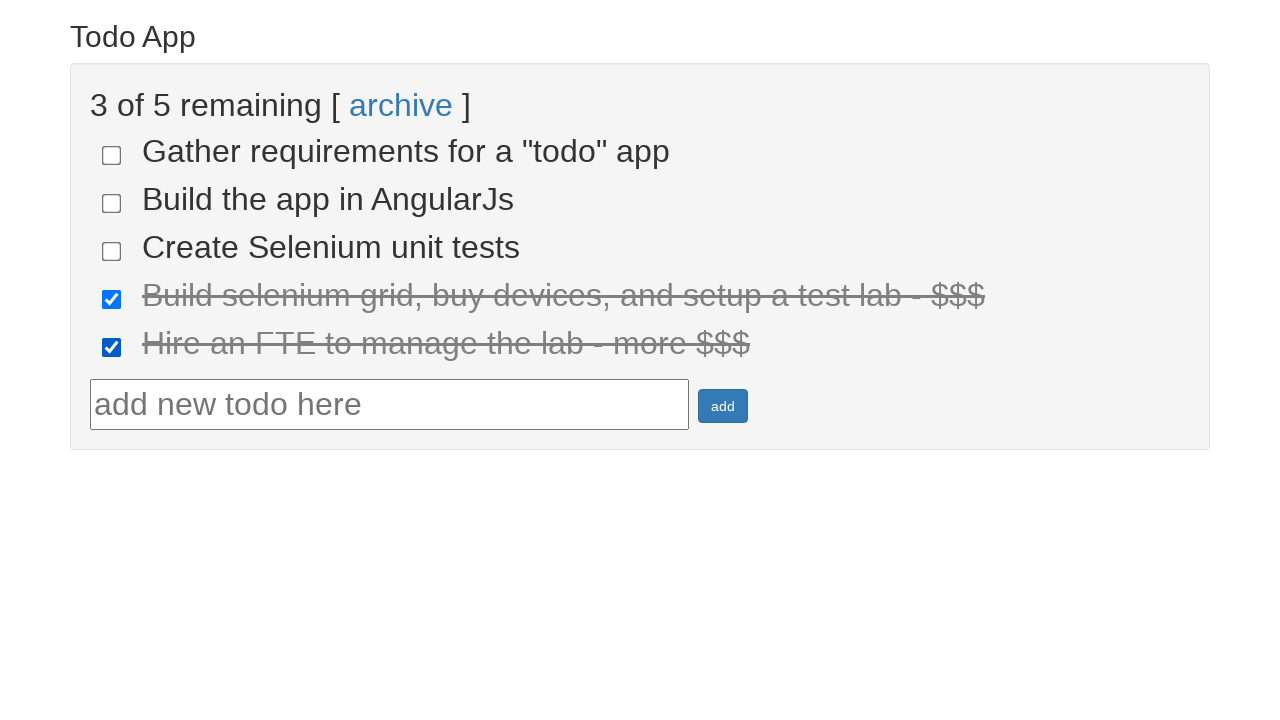

Retrieved all items marked as done
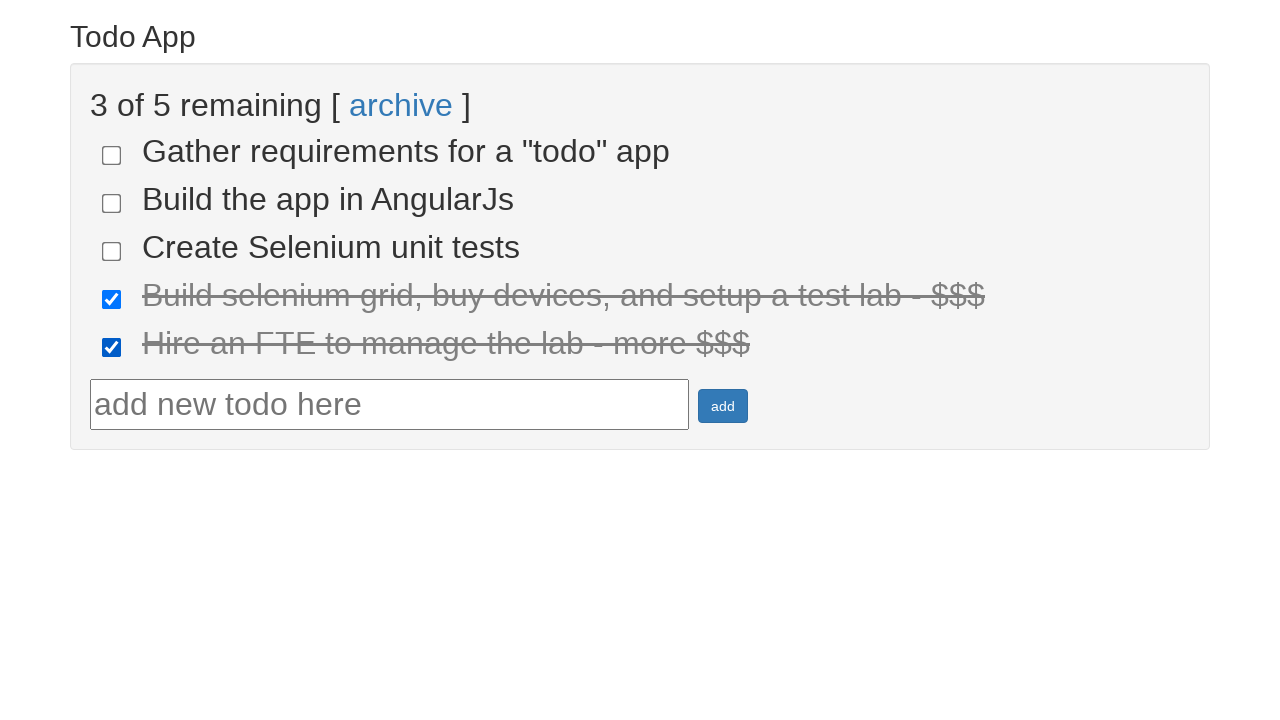

Verified that 2 items are marked as done
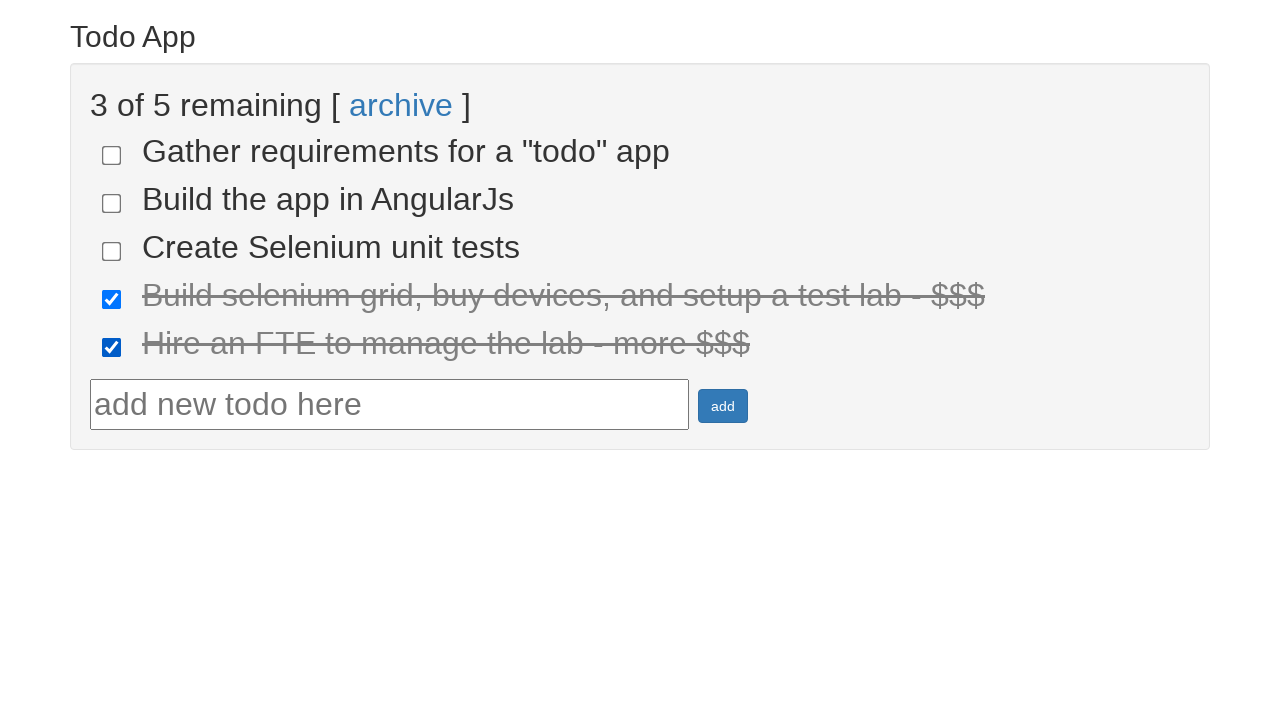

Clicked archive button to remove completed items at (401, 105) on a[ng-click='todoList.archive()']
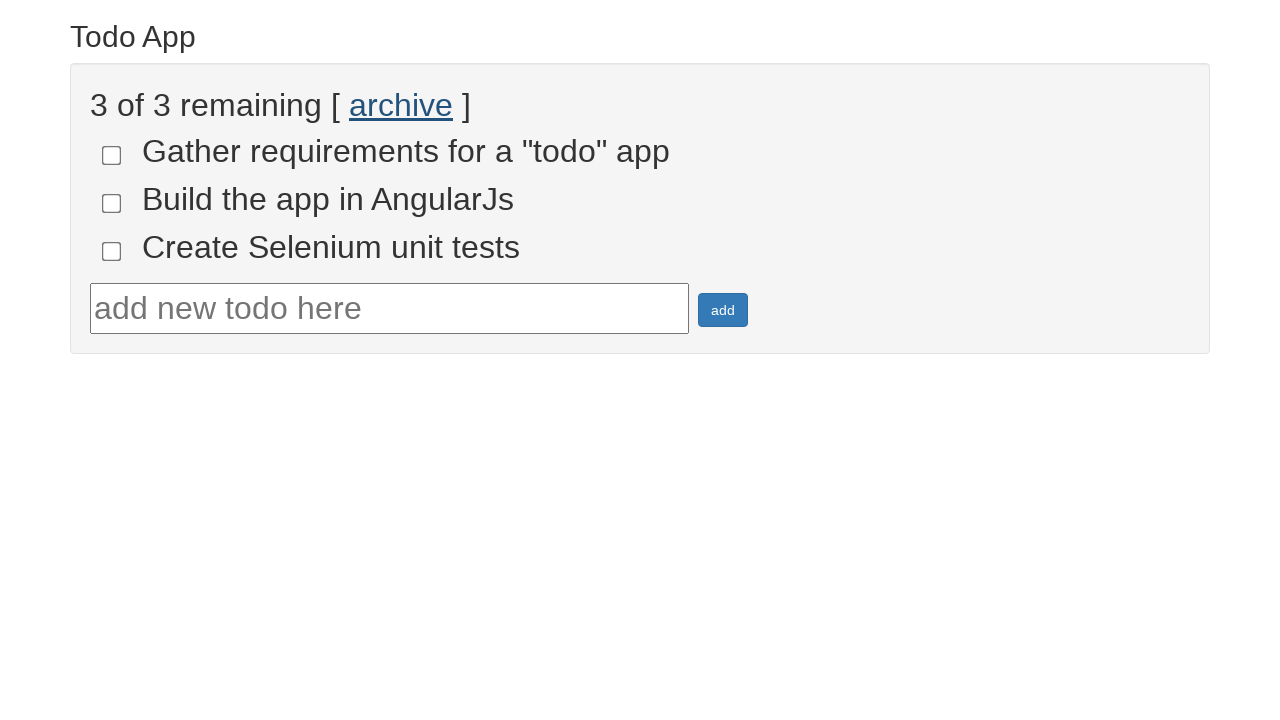

Retrieved all remaining items after archiving
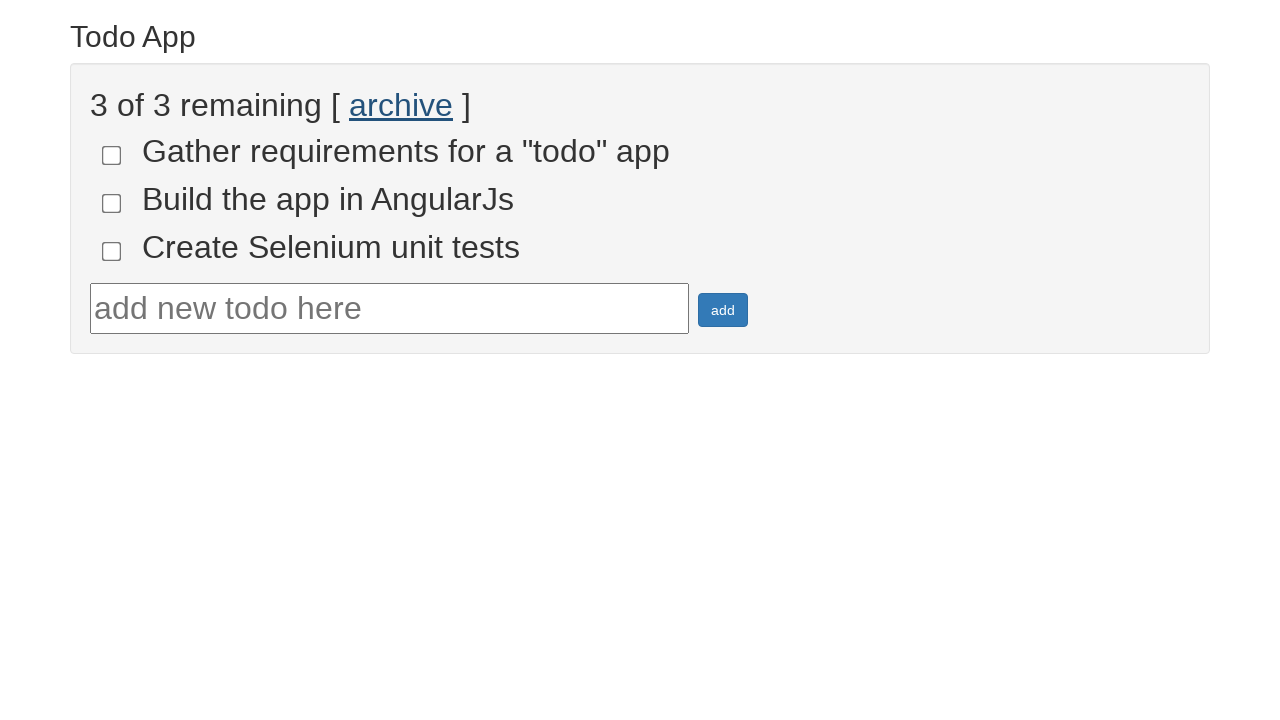

Verified that 3 items remain after archiving completed tasks
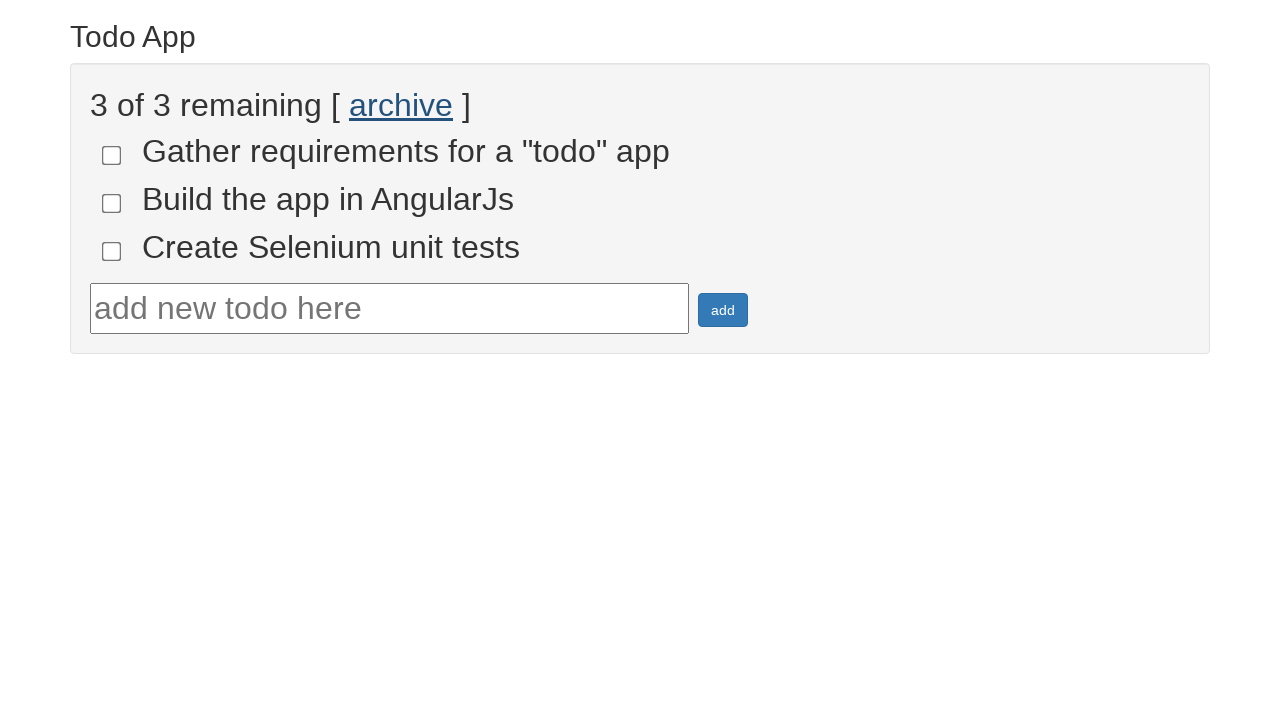

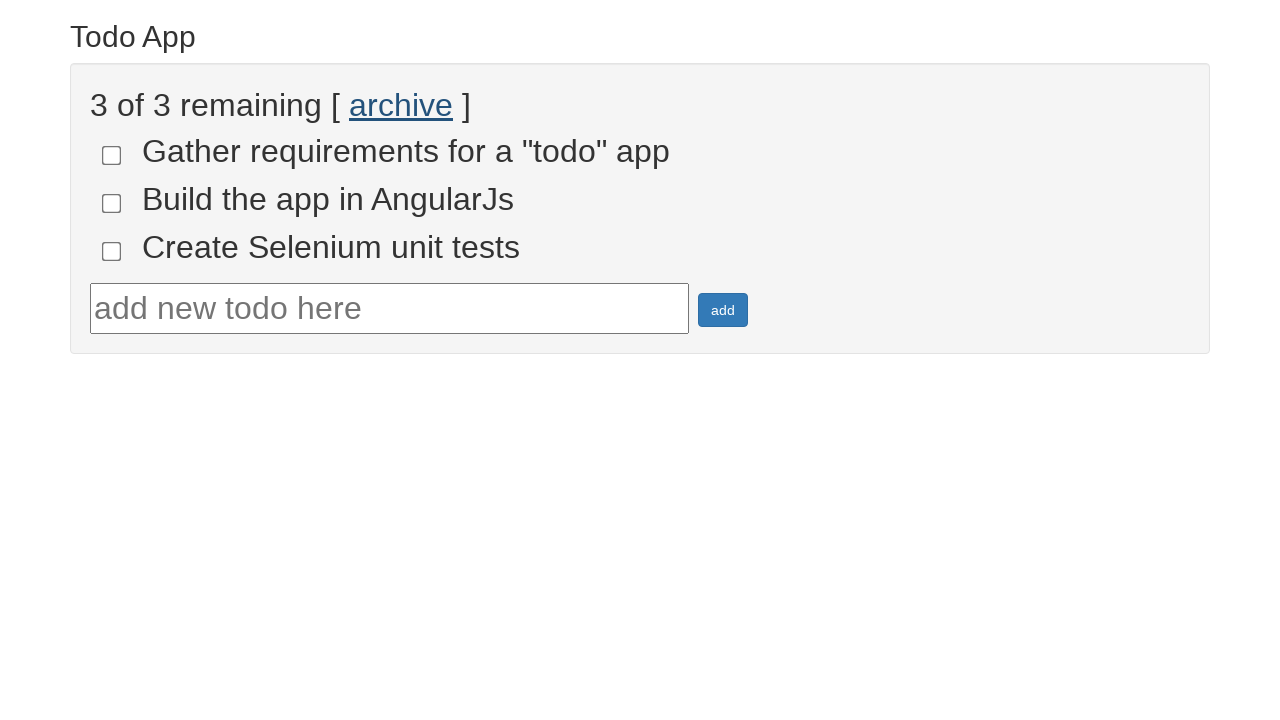